Tests text input functionality by entering text in a field and clicking a button to update its label

Starting URL: http://uitestingplayground.com/textinput

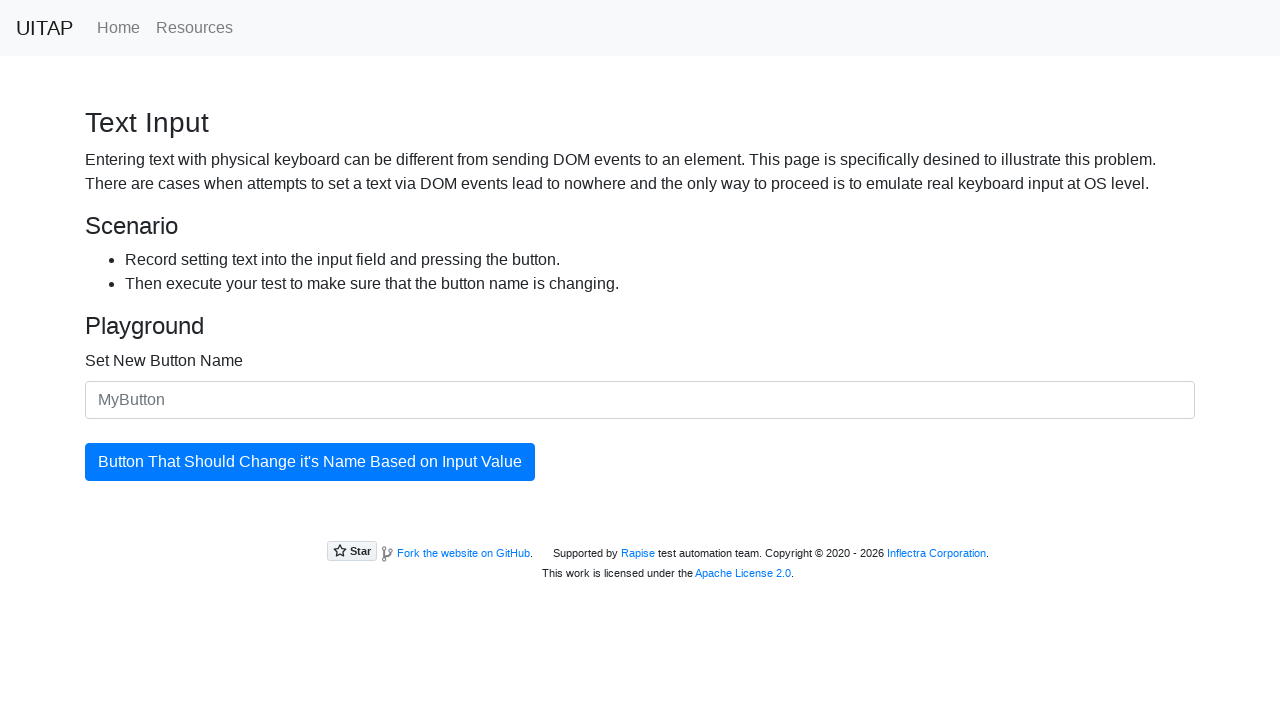

Filled text input field with 'SkyPro' on #newButtonName
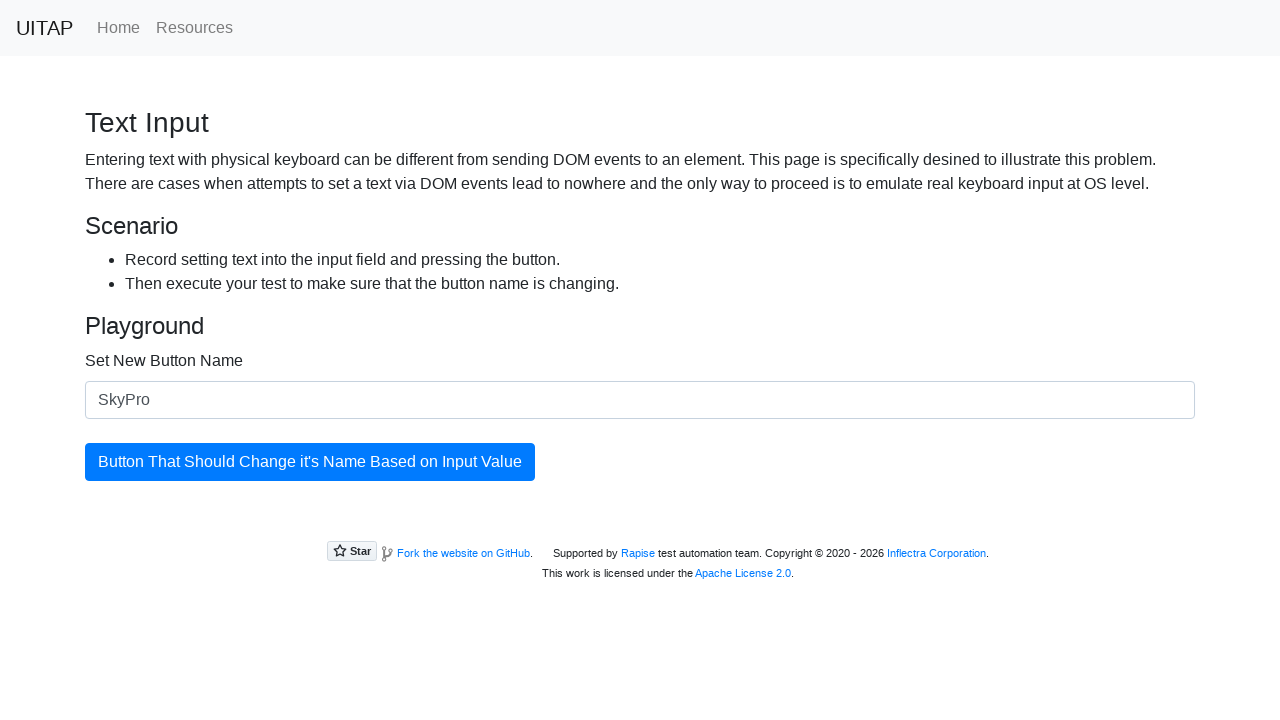

Clicked the button to update its label at (310, 462) on #updatingButton
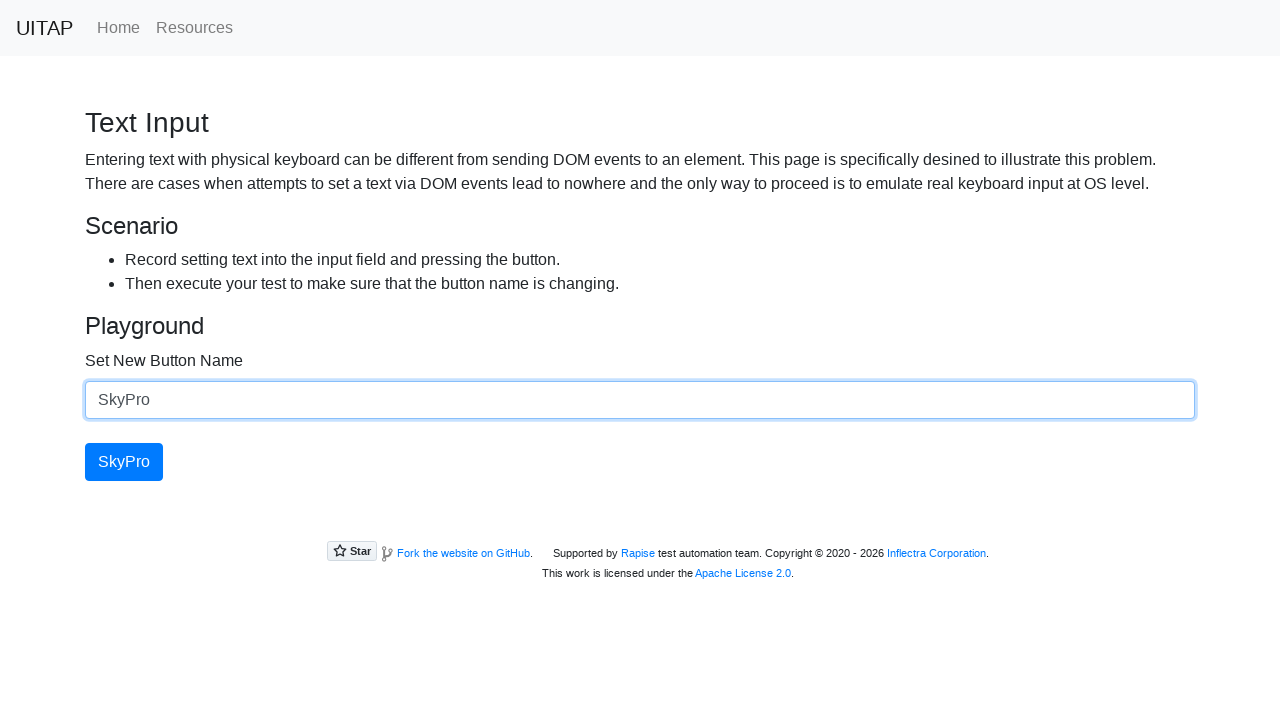

Waited for button text to update
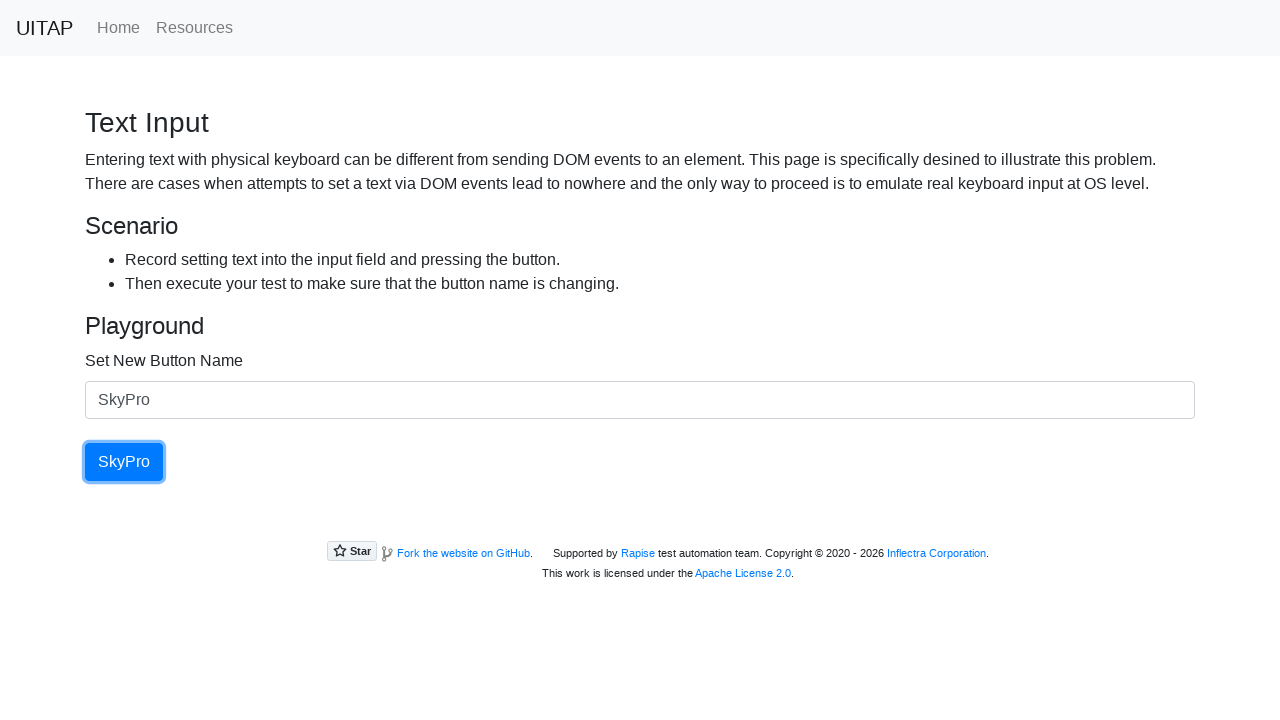

Retrieved button text: 'SkyPro'
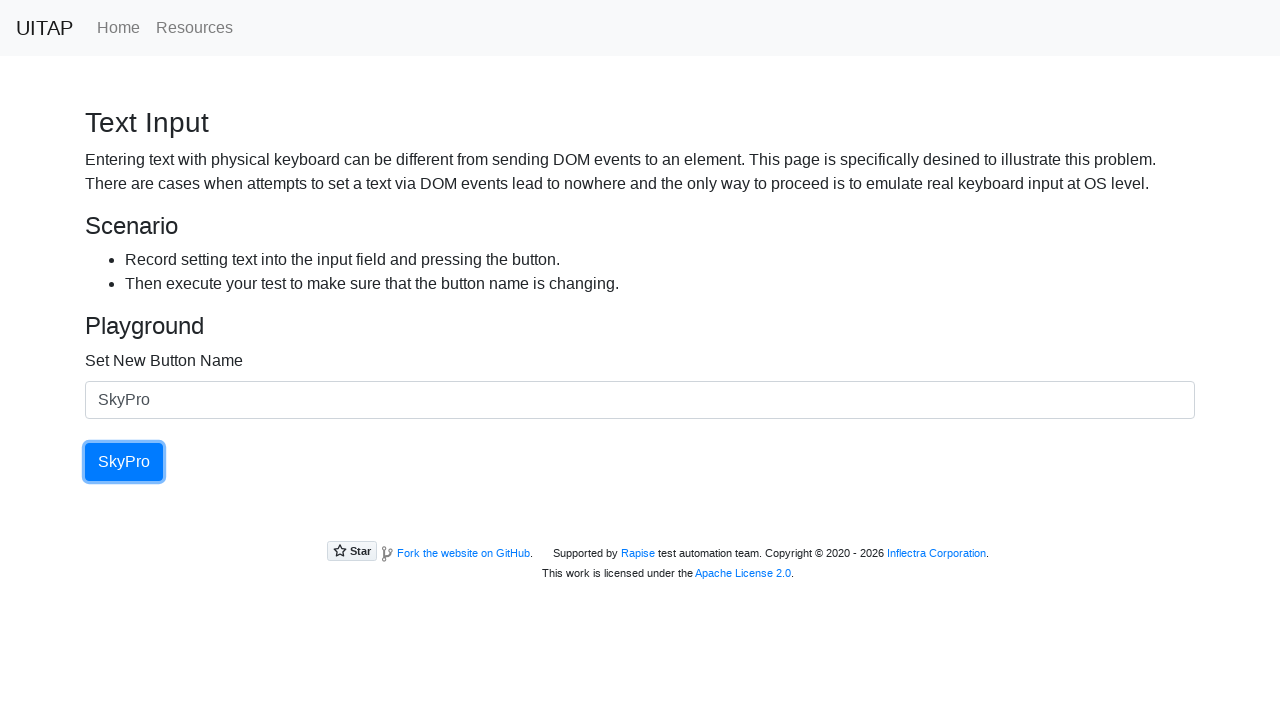

Printed button text to console: 'SkyPro'
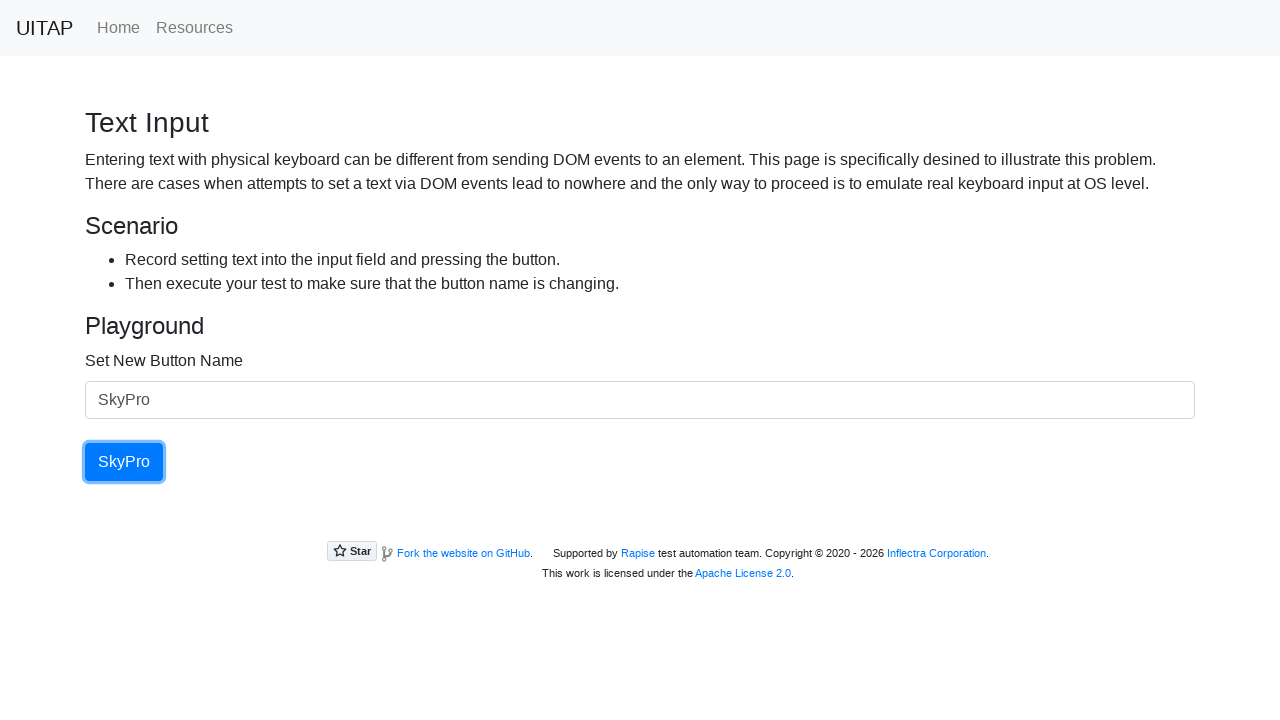

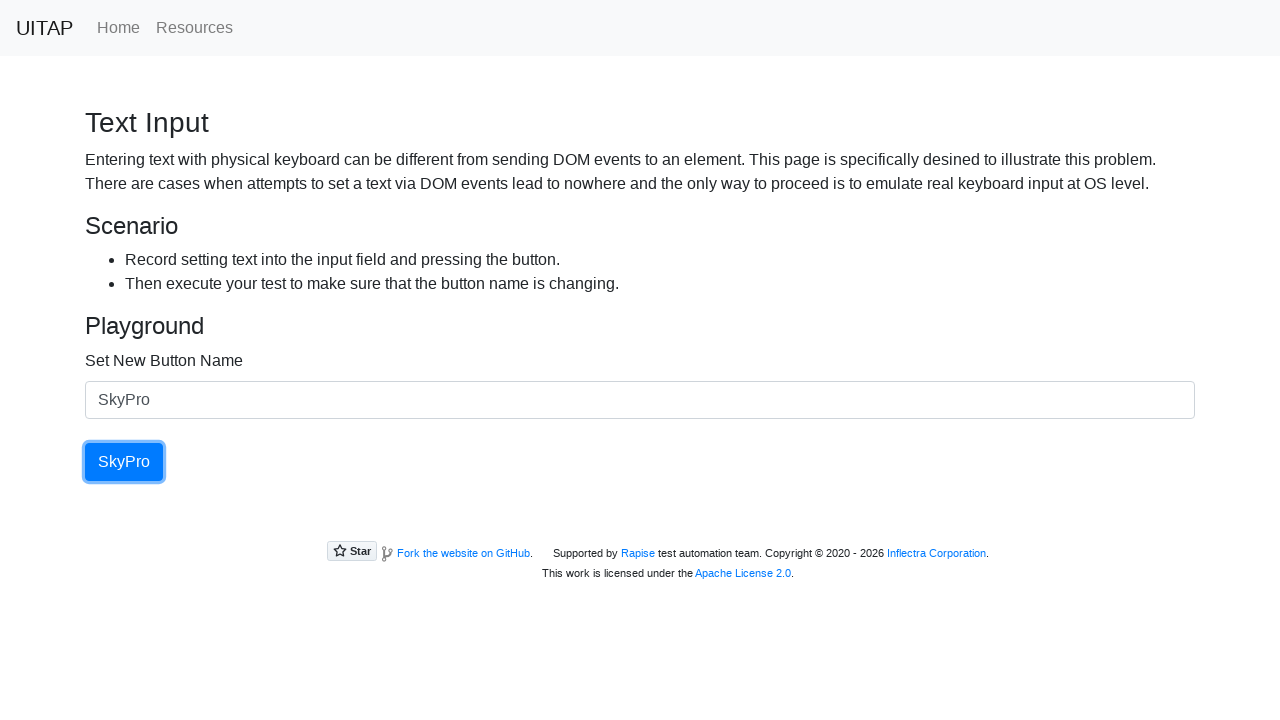